Tests dynamic loading functionality by clicking a button to start loading, verifying the loading indicator appears, waiting for it to disappear, and confirming the finish message is displayed.

Starting URL: http://the-internet.herokuapp.com/dynamic_loading/1

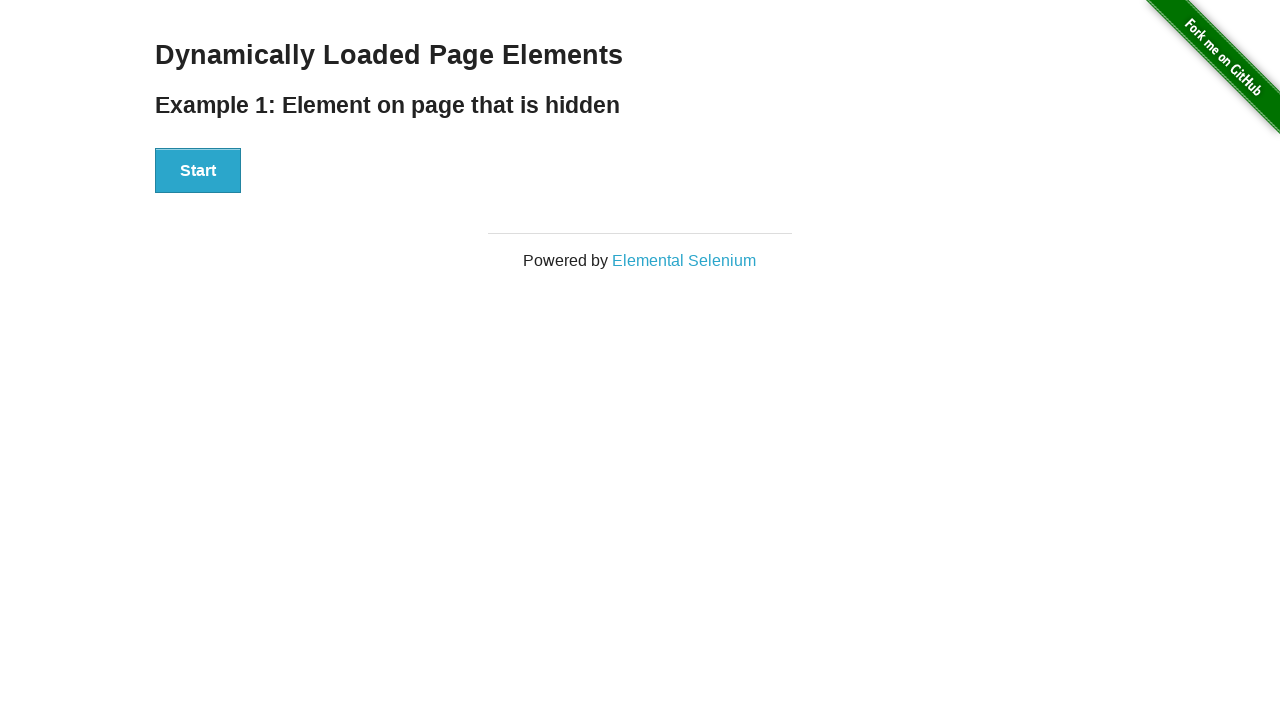

Clicked the Start button to initiate dynamic loading at (198, 171) on button
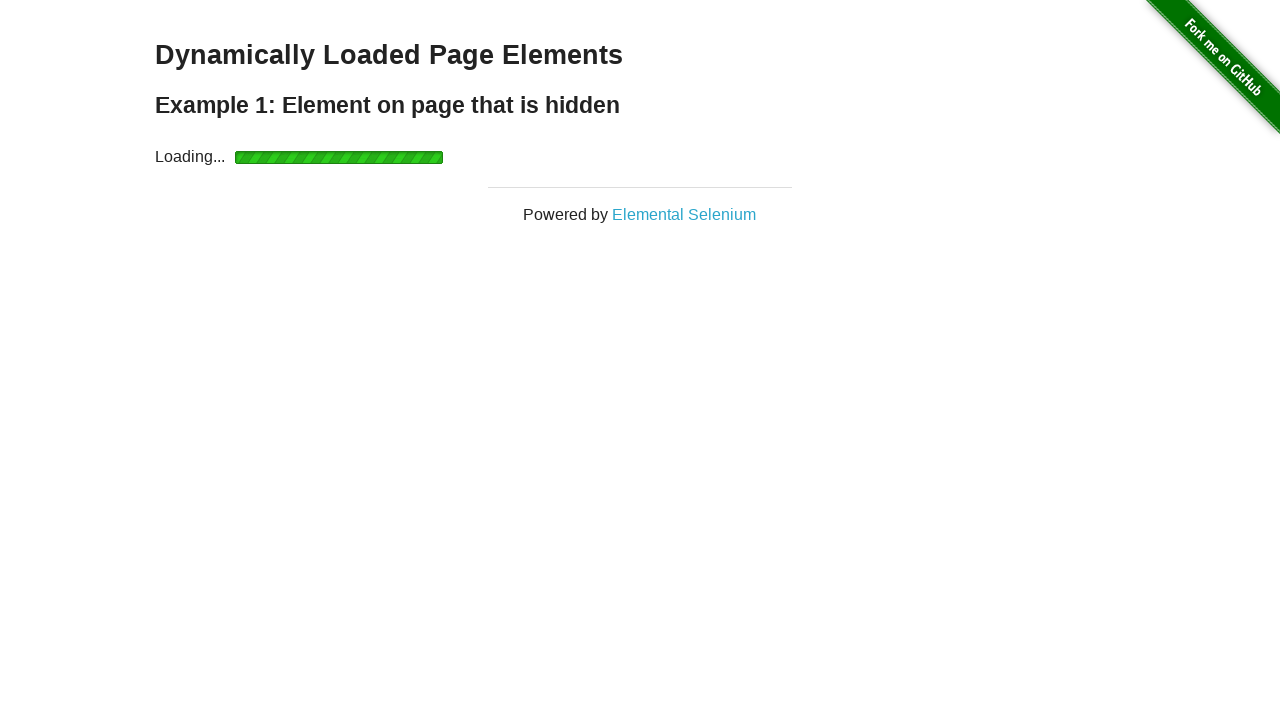

Verified that the Start button is now hidden
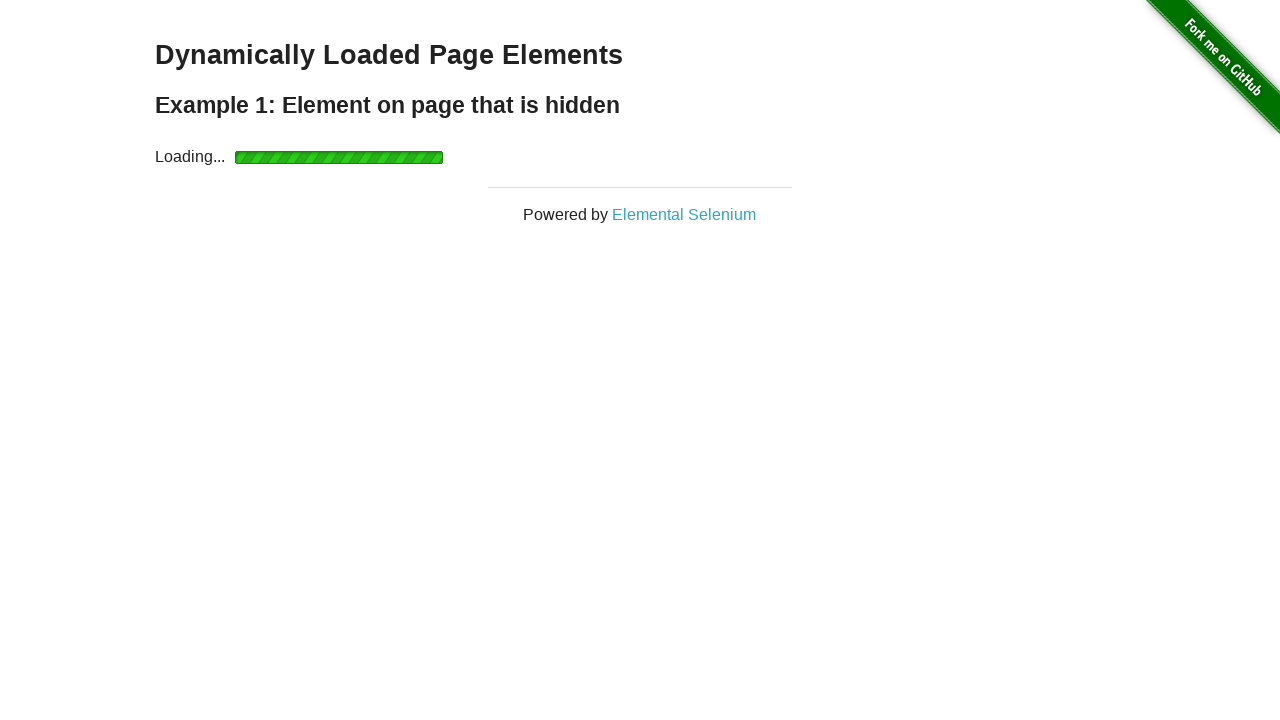

Verified that the loading indicator appeared
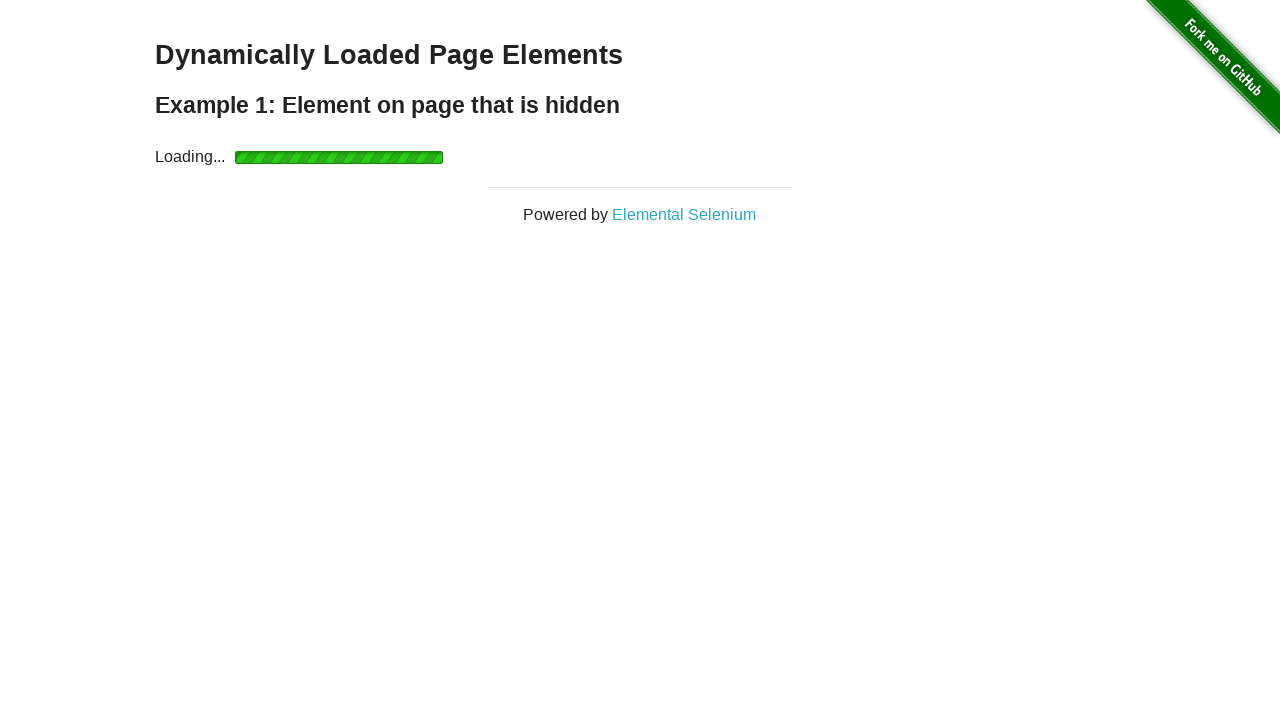

Loading indicator disappeared after completing the load operation
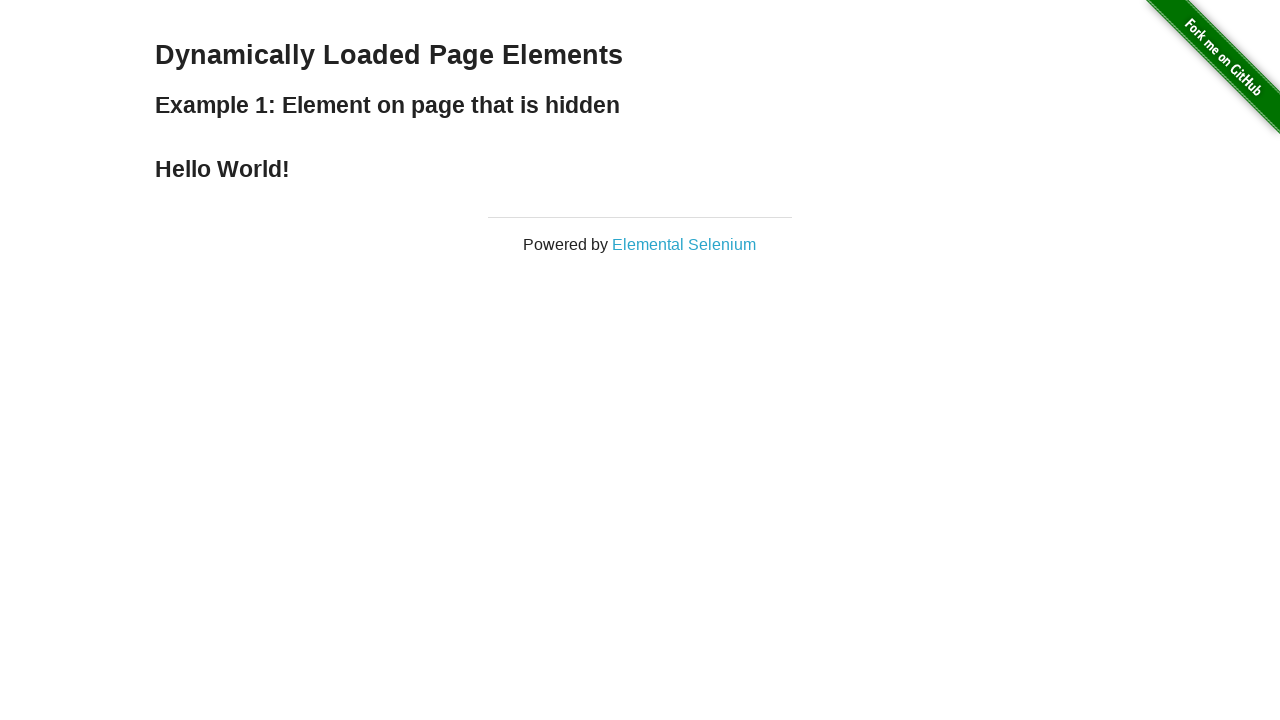

Verified that the finish message is now displayed
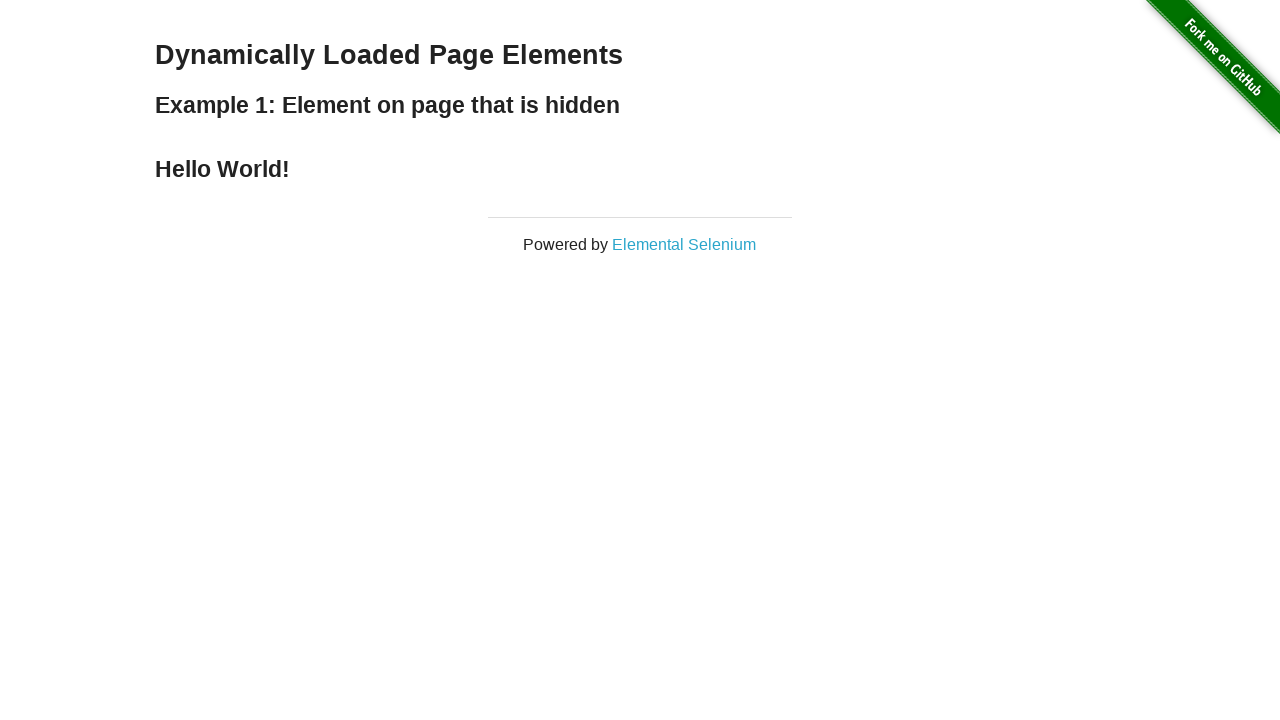

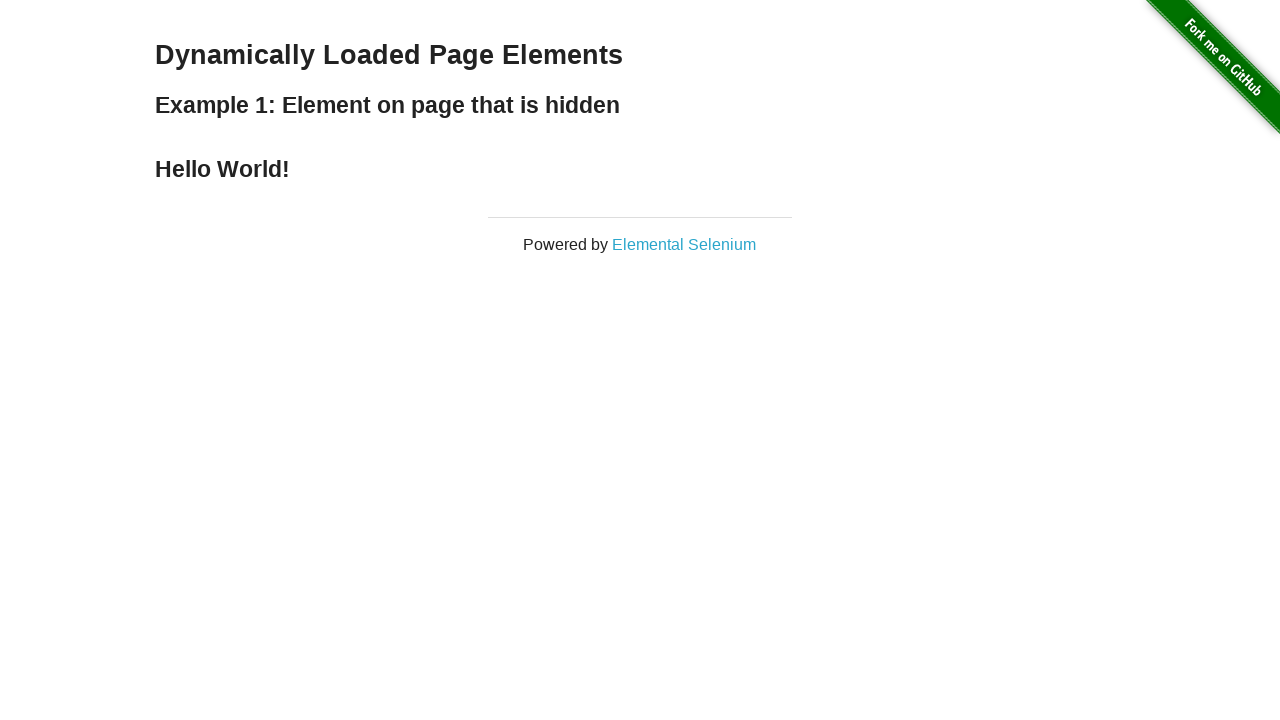